Navigates to the checkboxes module from the home page and verifies the navigation was successful

Starting URL: https://the-internet.herokuapp.com

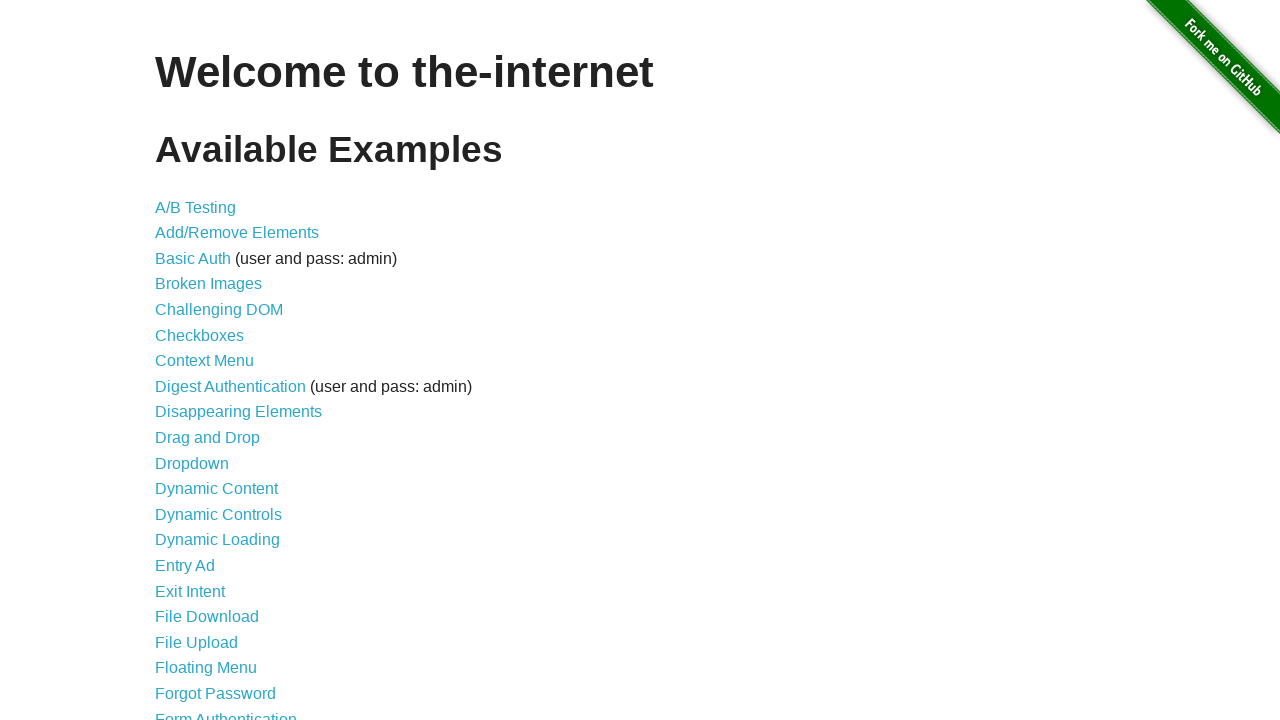

Clicked on Checkboxes link to navigate to the checkboxes module at (200, 335) on a[href='/checkboxes']
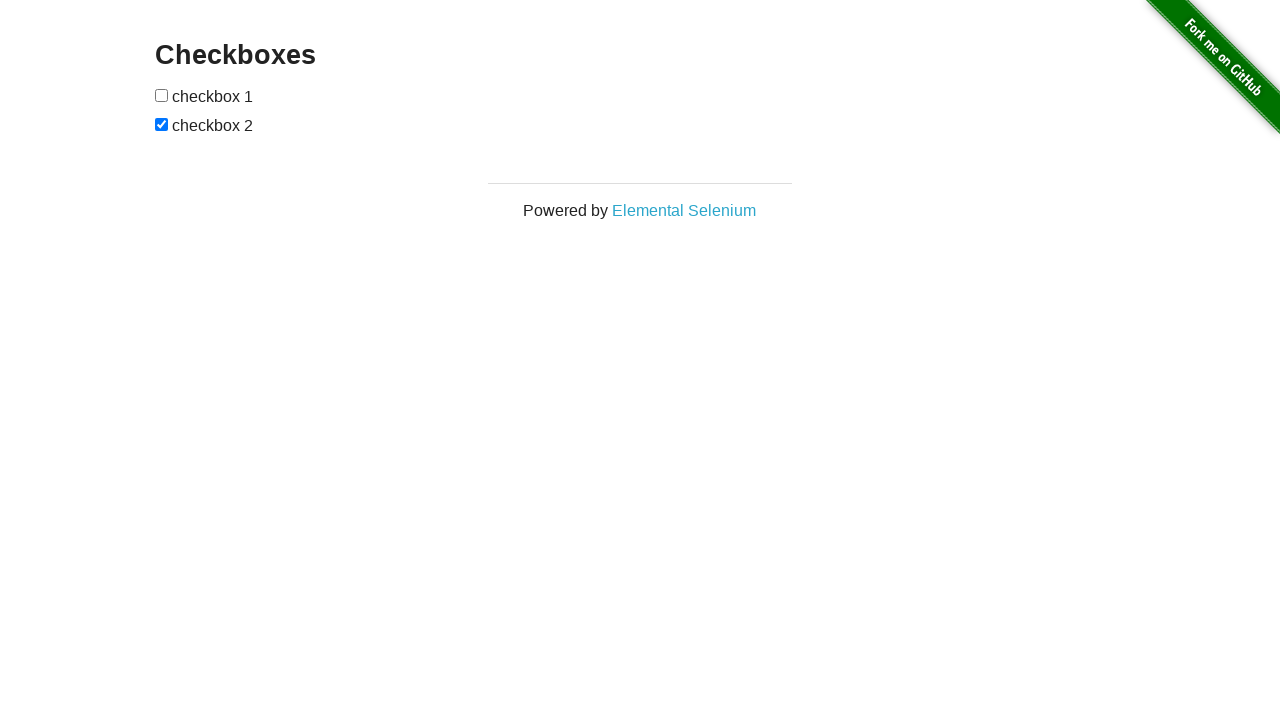

Checkboxes page loaded successfully
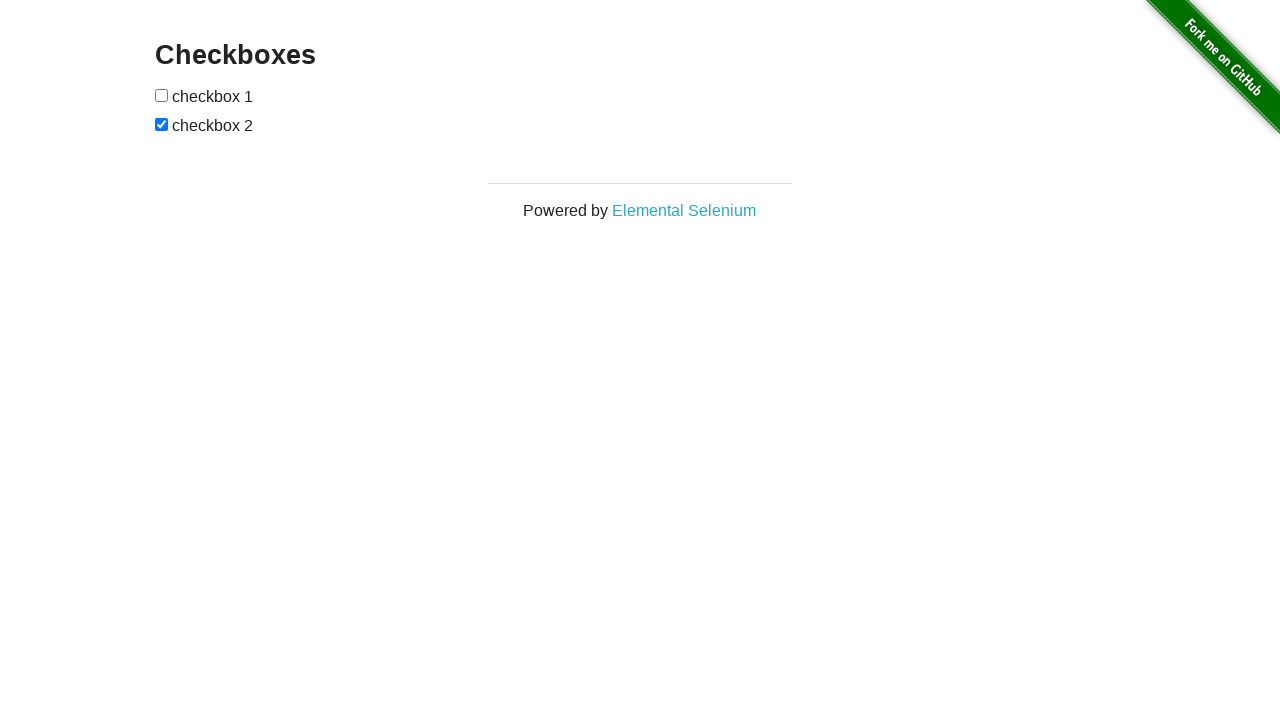

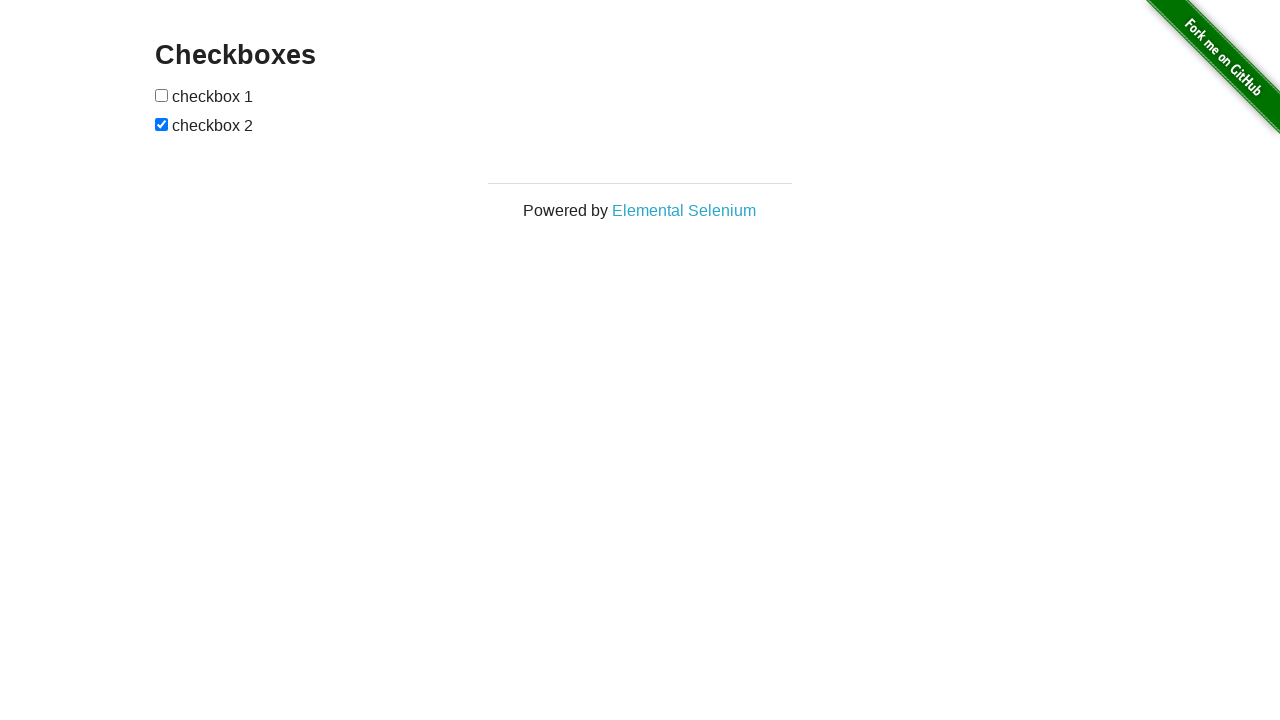